Tests hover functionality by hovering over the first avatar on the page and verifying that additional user information caption appears

Starting URL: http://the-internet.herokuapp.com/hovers

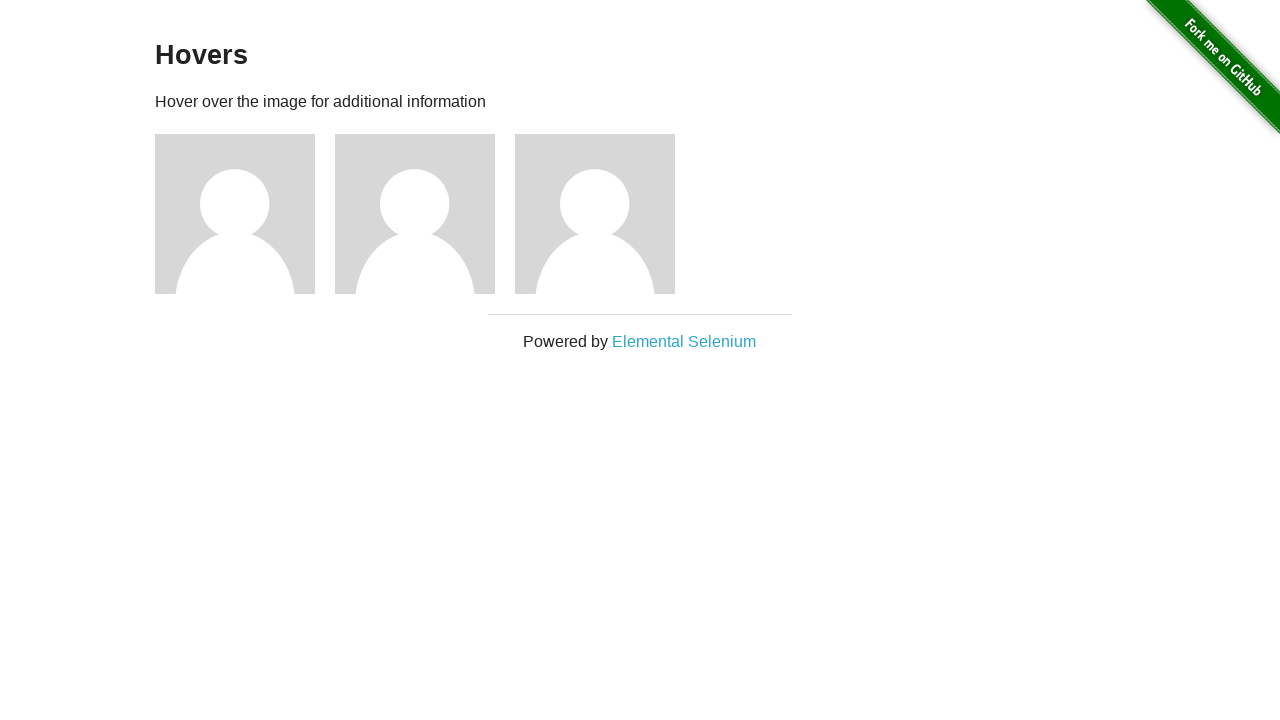

Navigated to hovers page
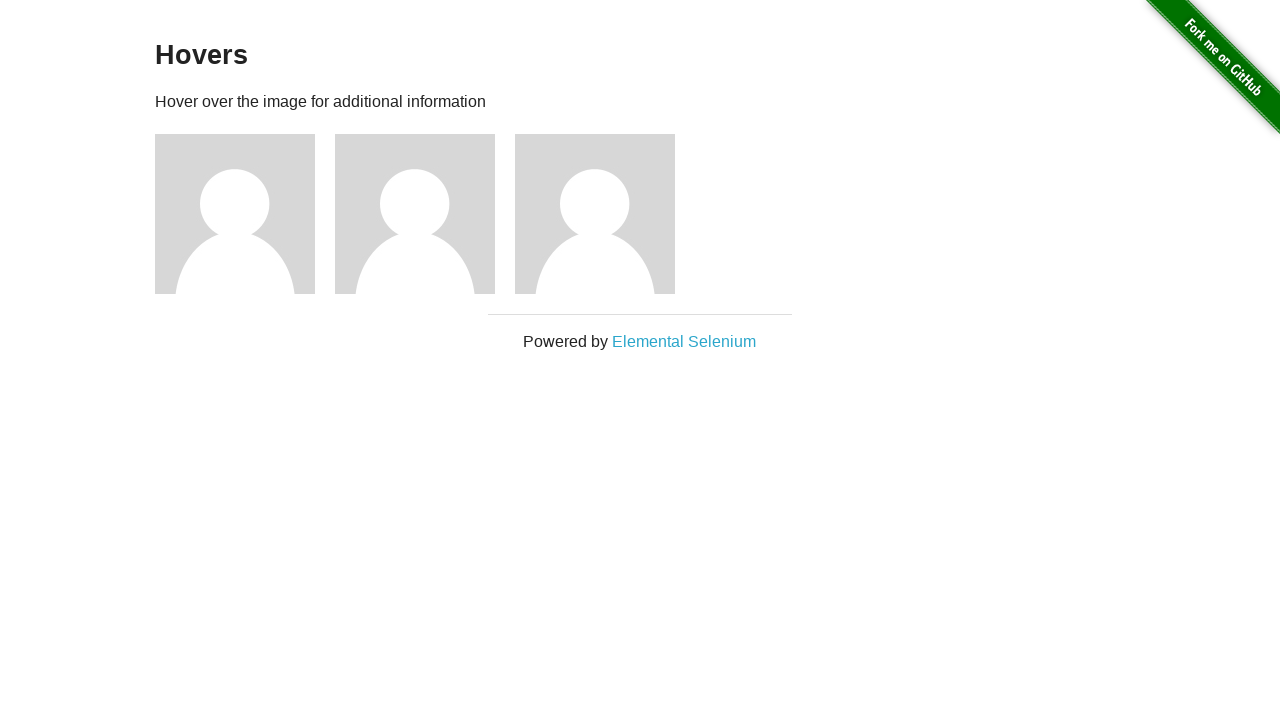

Located first avatar figure element
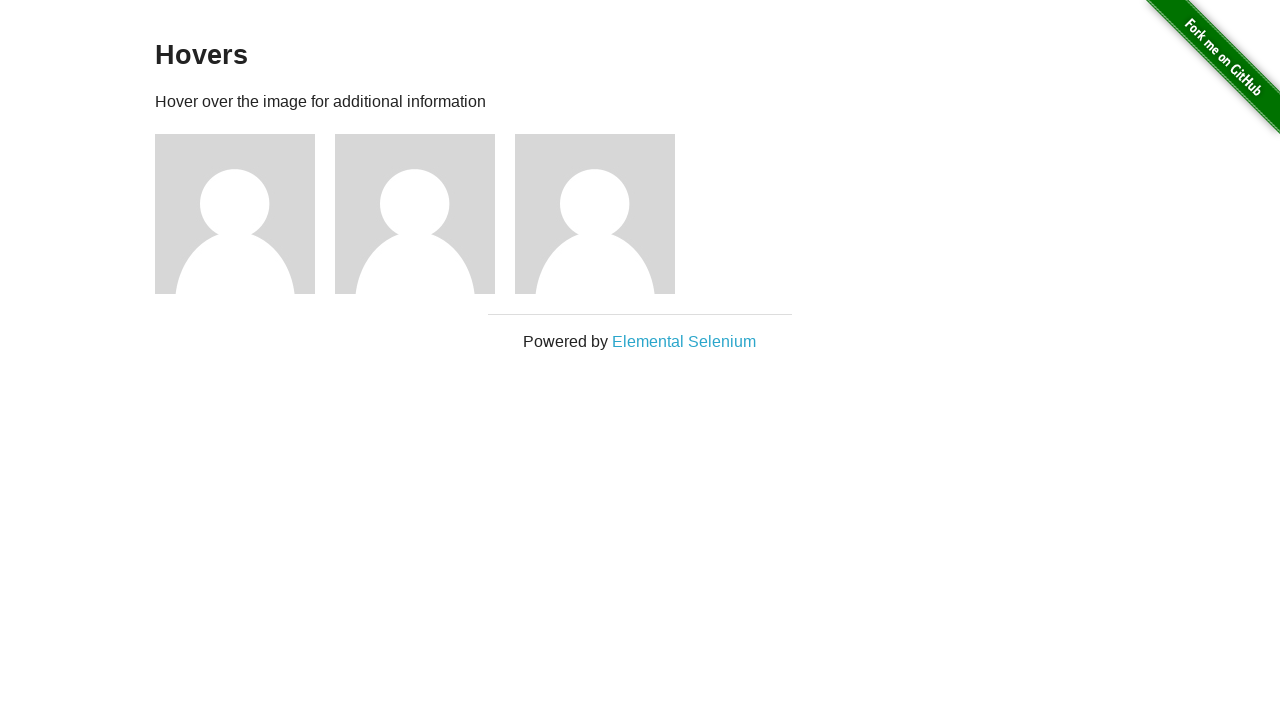

Hovered over first avatar at (245, 214) on .figure >> nth=0
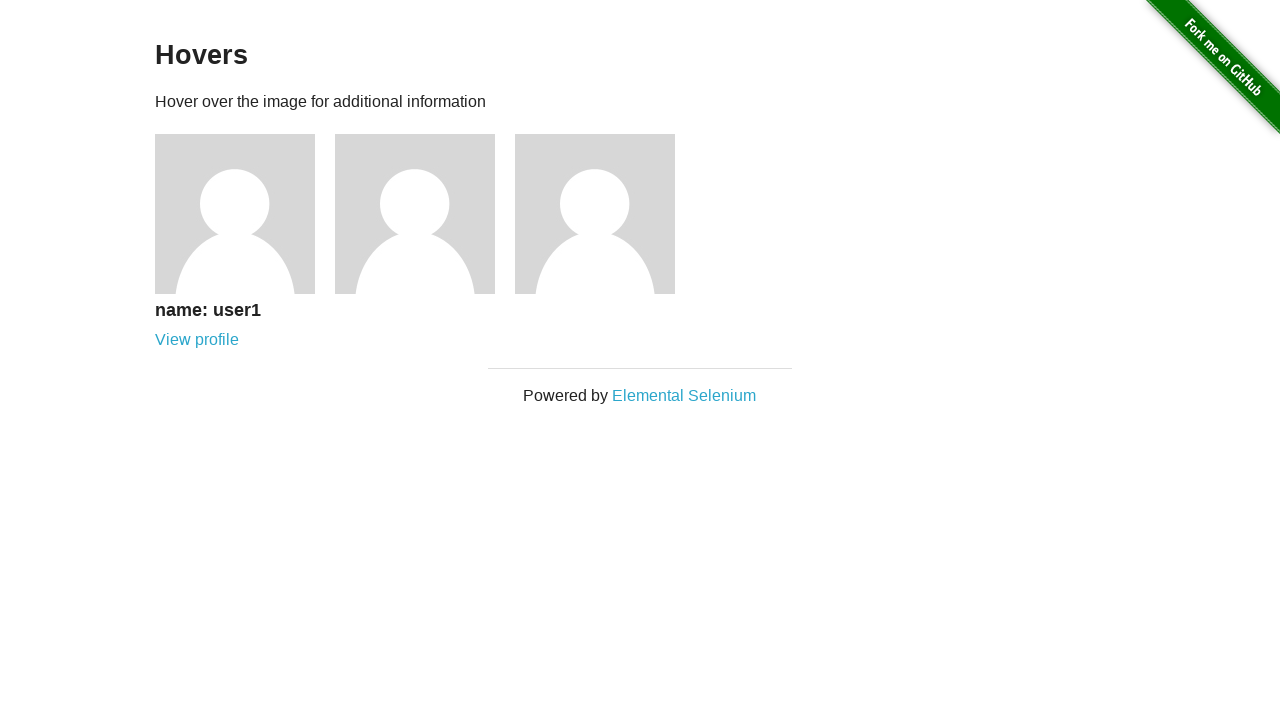

User information caption appeared on hover
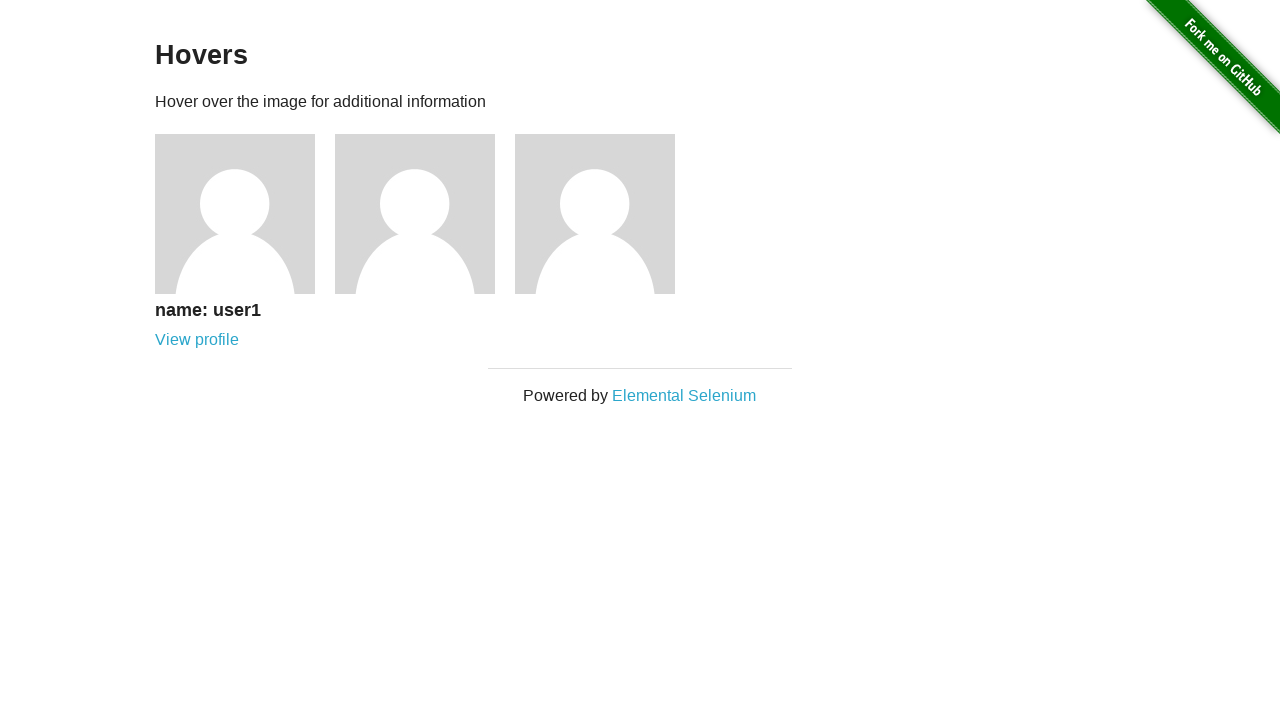

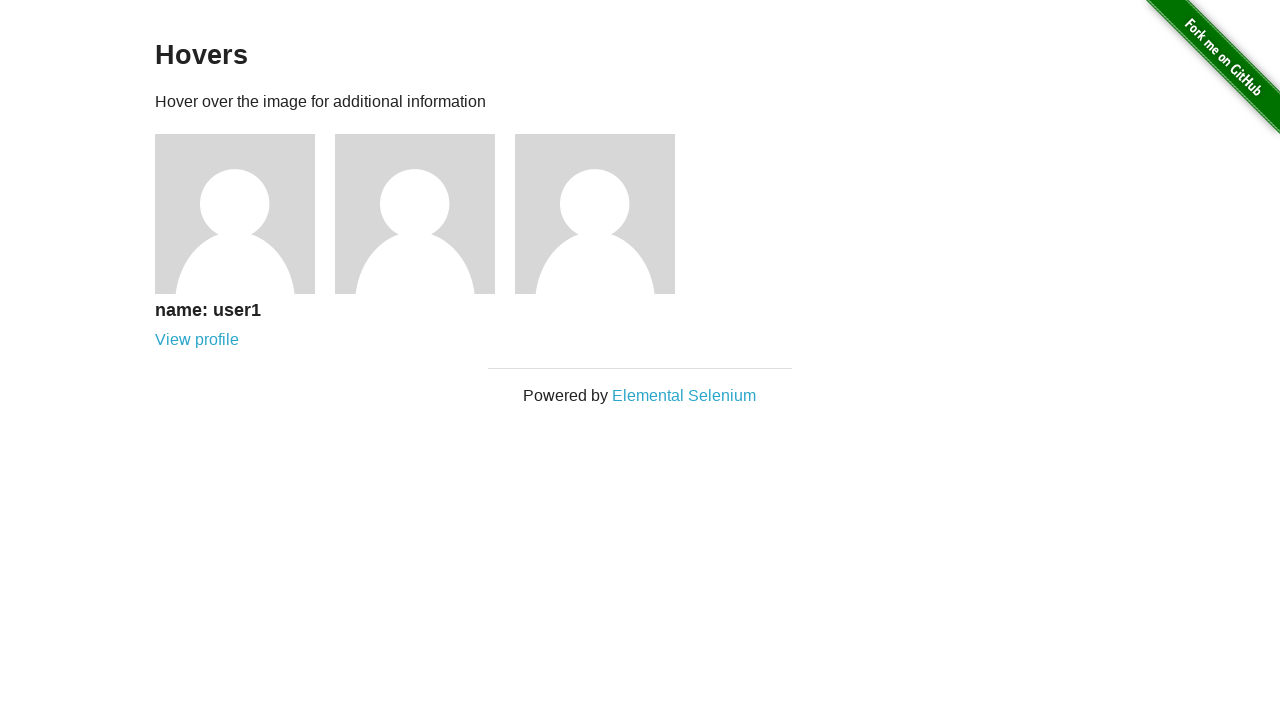